Tests editing a todo item by double-clicking, changing the text, and pressing Enter

Starting URL: https://demo.playwright.dev/todomvc

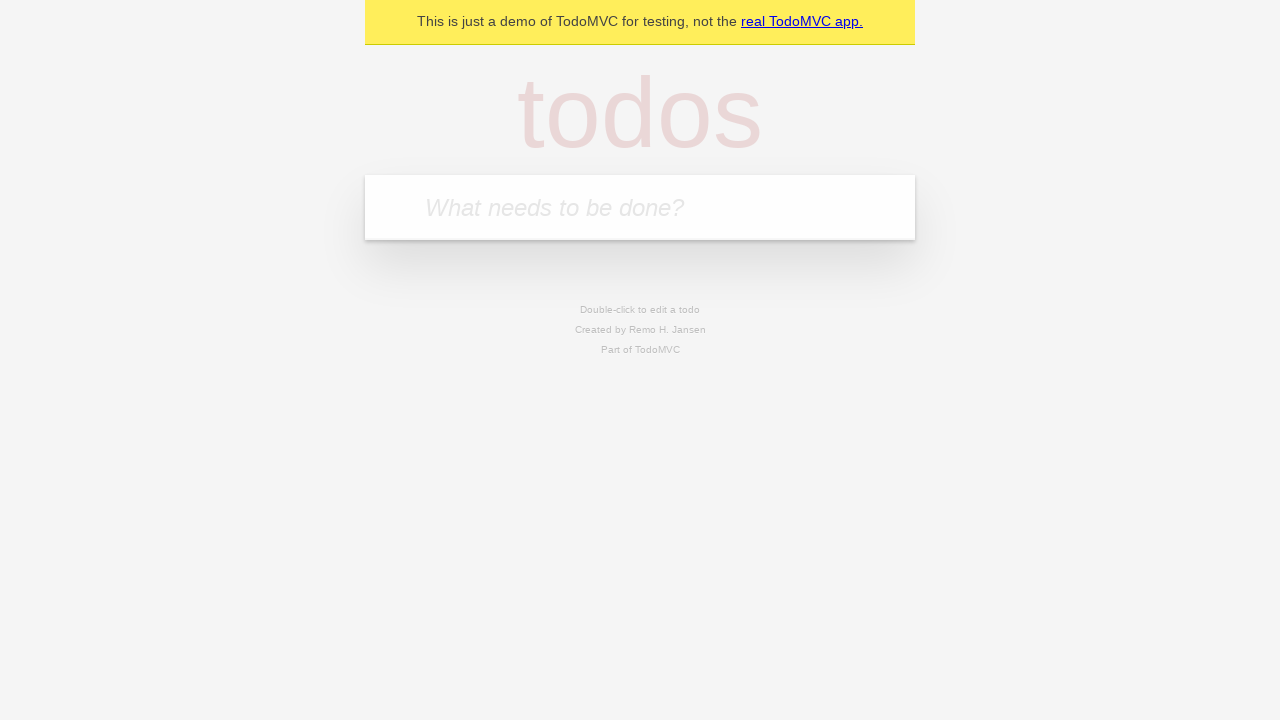

Filled todo input with 'buy some cheese' on internal:attr=[placeholder="What needs to be done?"i]
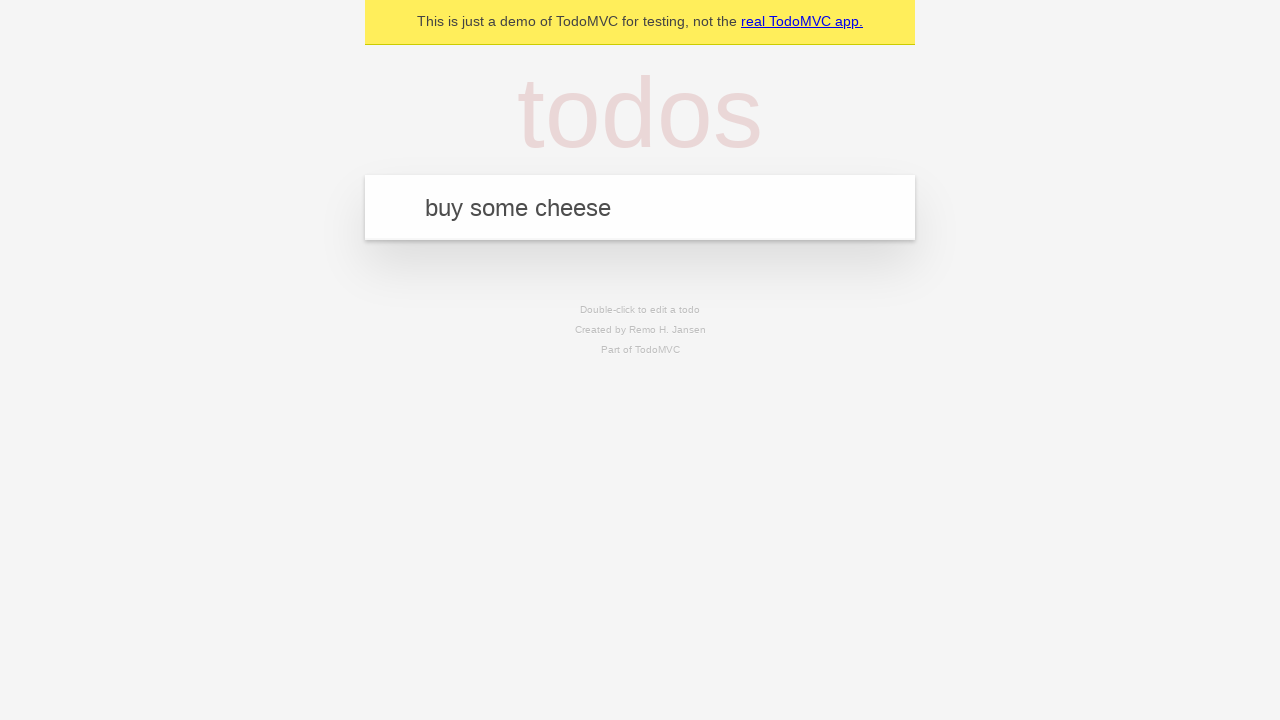

Pressed Enter to create first todo item on internal:attr=[placeholder="What needs to be done?"i]
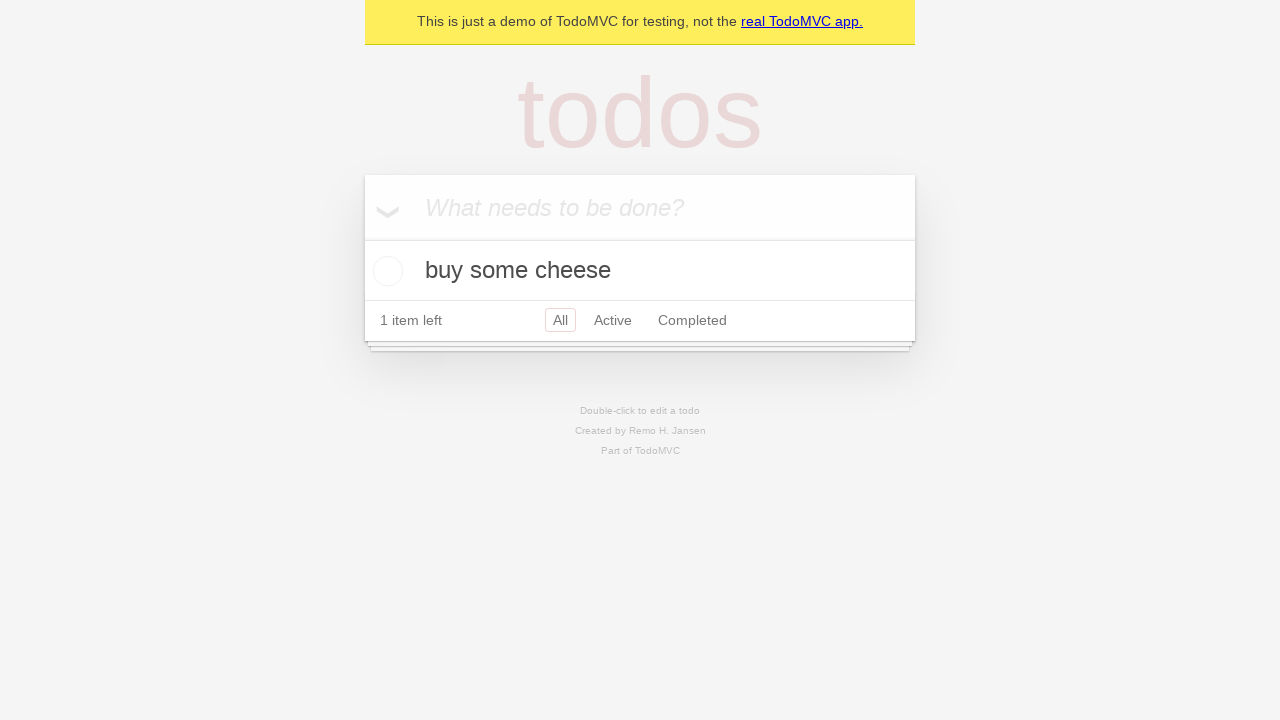

Filled todo input with 'feed the cat' on internal:attr=[placeholder="What needs to be done?"i]
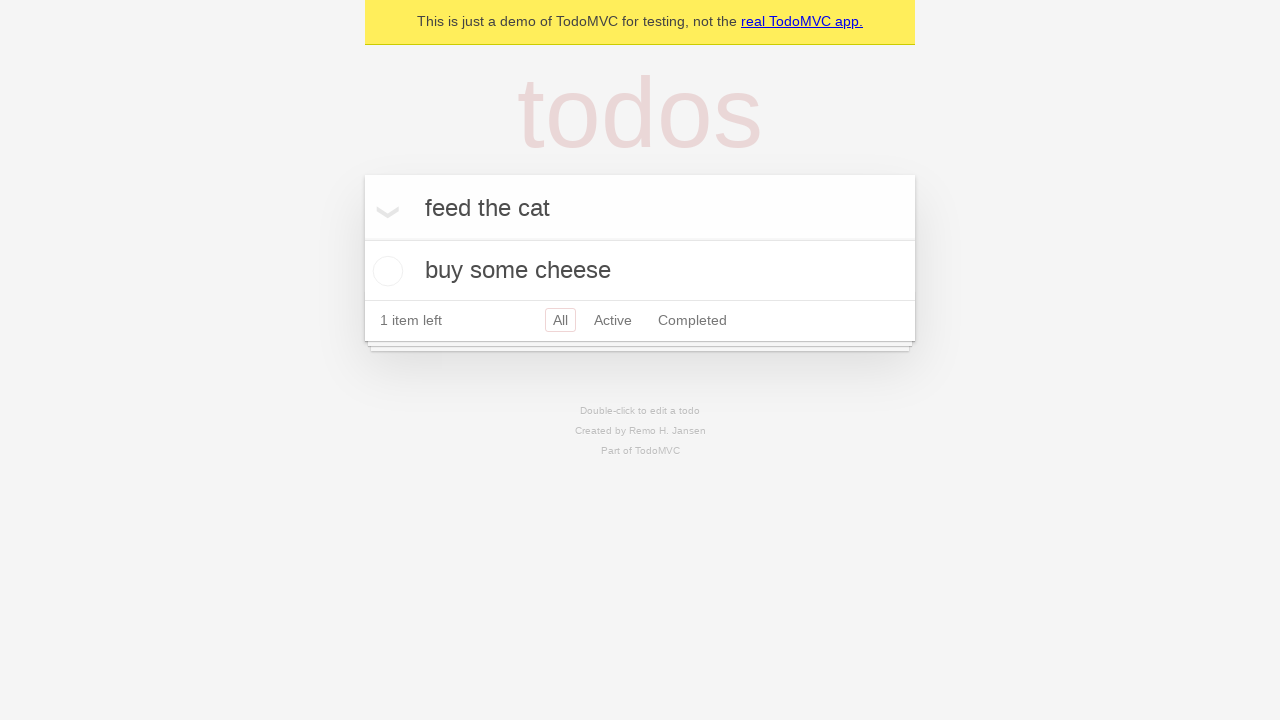

Pressed Enter to create second todo item on internal:attr=[placeholder="What needs to be done?"i]
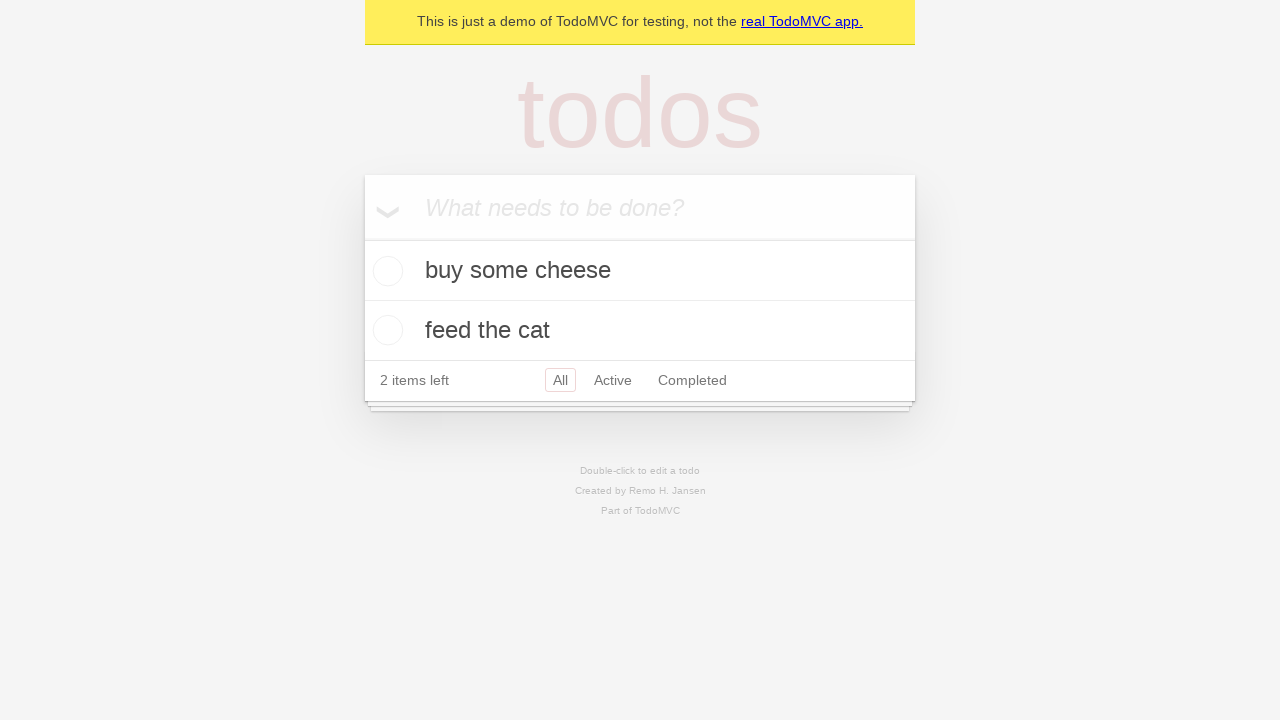

Filled todo input with 'book a doctors appointment' on internal:attr=[placeholder="What needs to be done?"i]
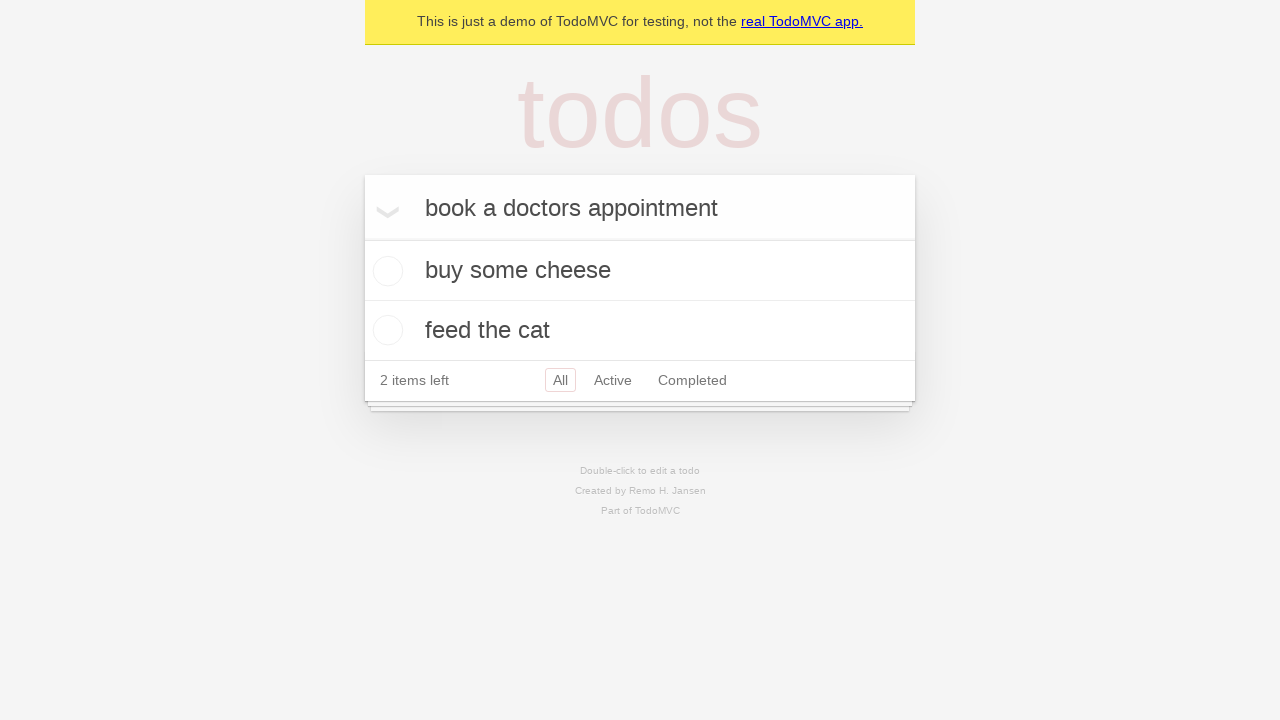

Pressed Enter to create third todo item on internal:attr=[placeholder="What needs to be done?"i]
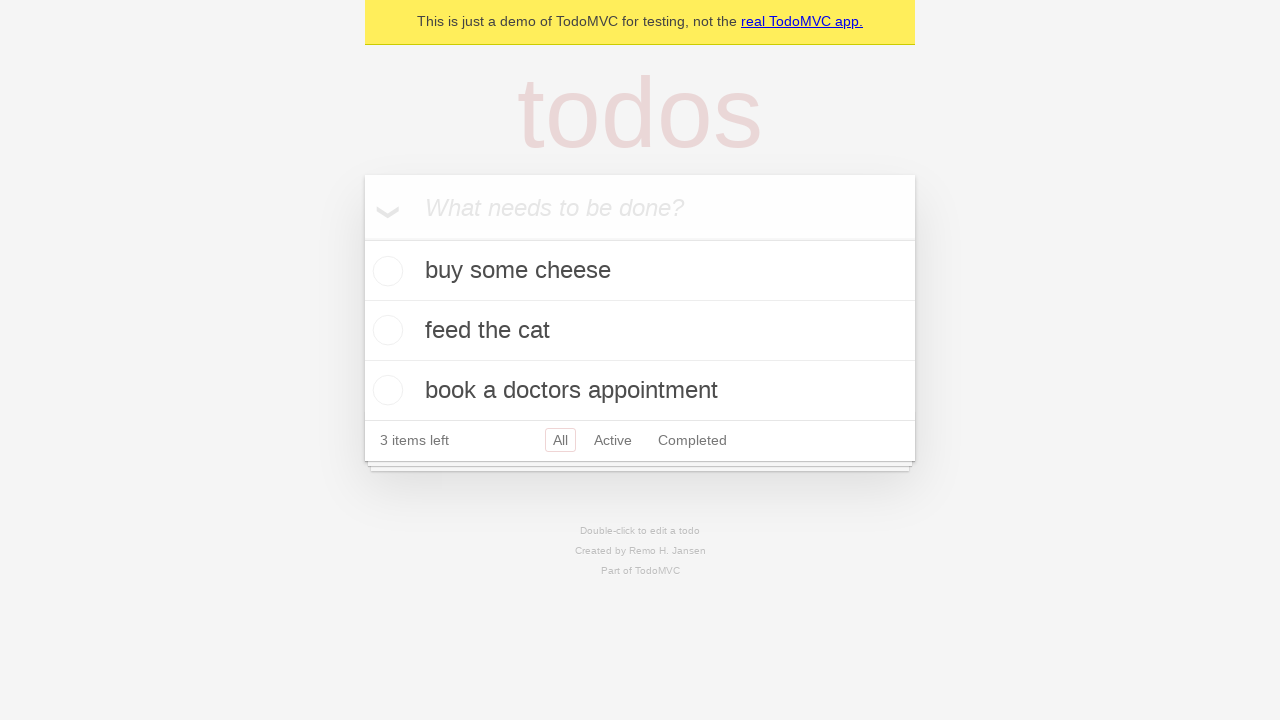

Double-clicked second todo item to enter edit mode at (640, 331) on [data-testid='todo-item'] >> nth=1
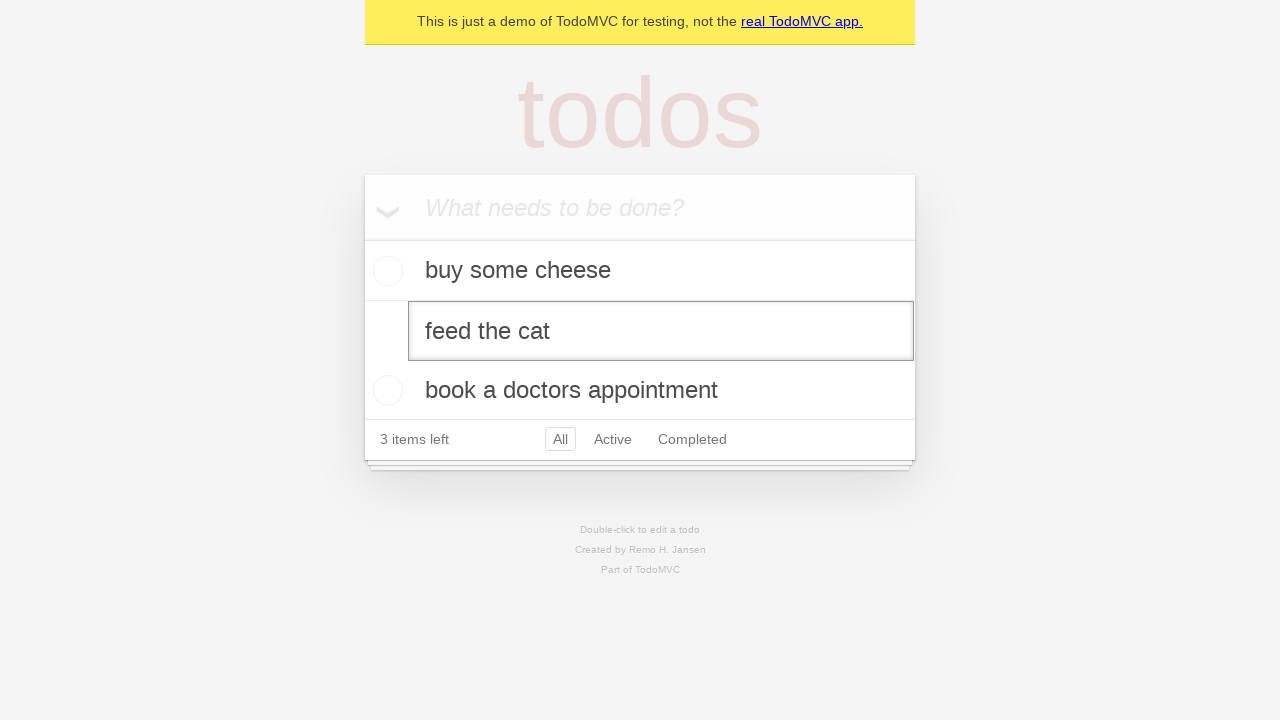

Changed todo text to 'buy some sausages' on [data-testid='todo-item'] >> nth=1 >> internal:role=textbox[name="Edit"i]
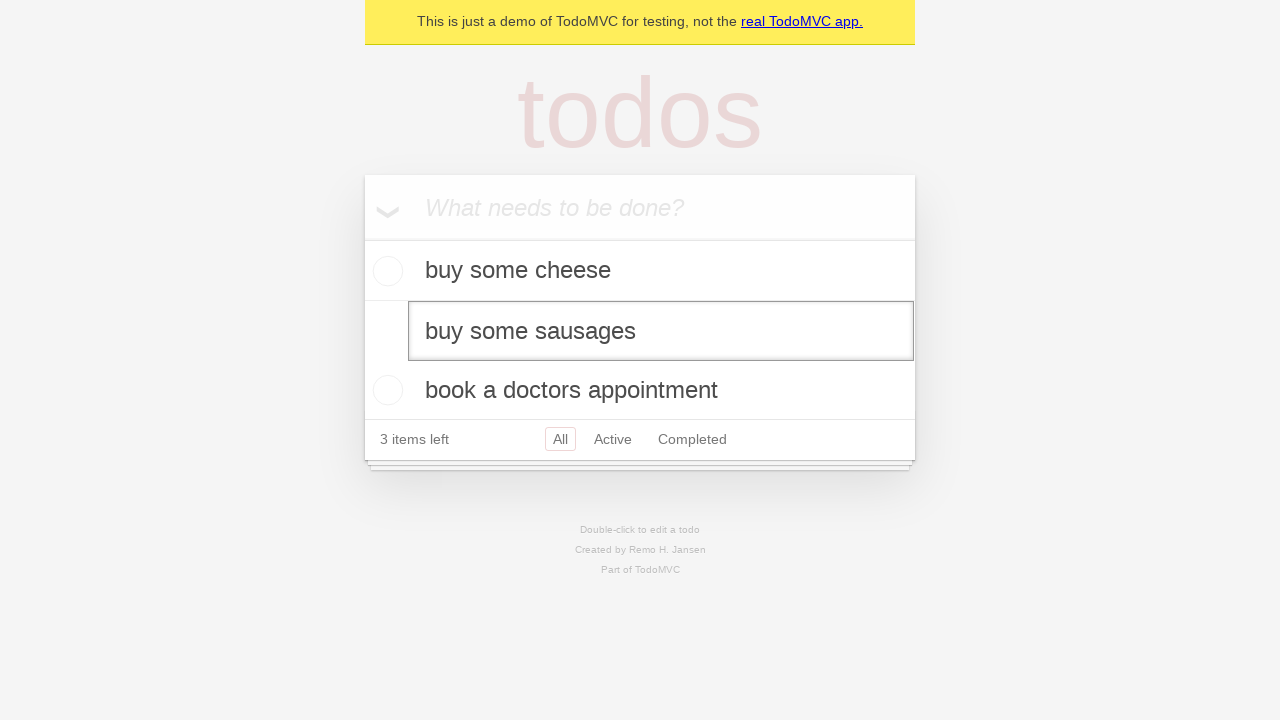

Pressed Enter to save the edited todo item on [data-testid='todo-item'] >> nth=1 >> internal:role=textbox[name="Edit"i]
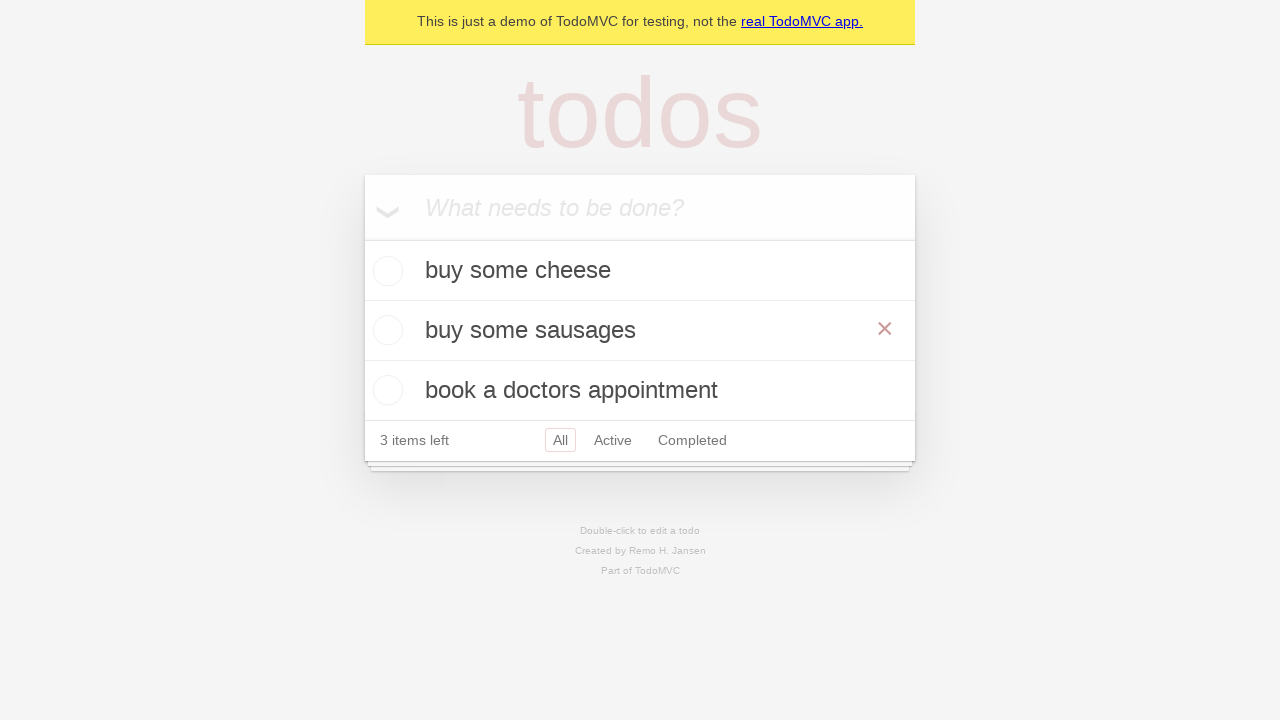

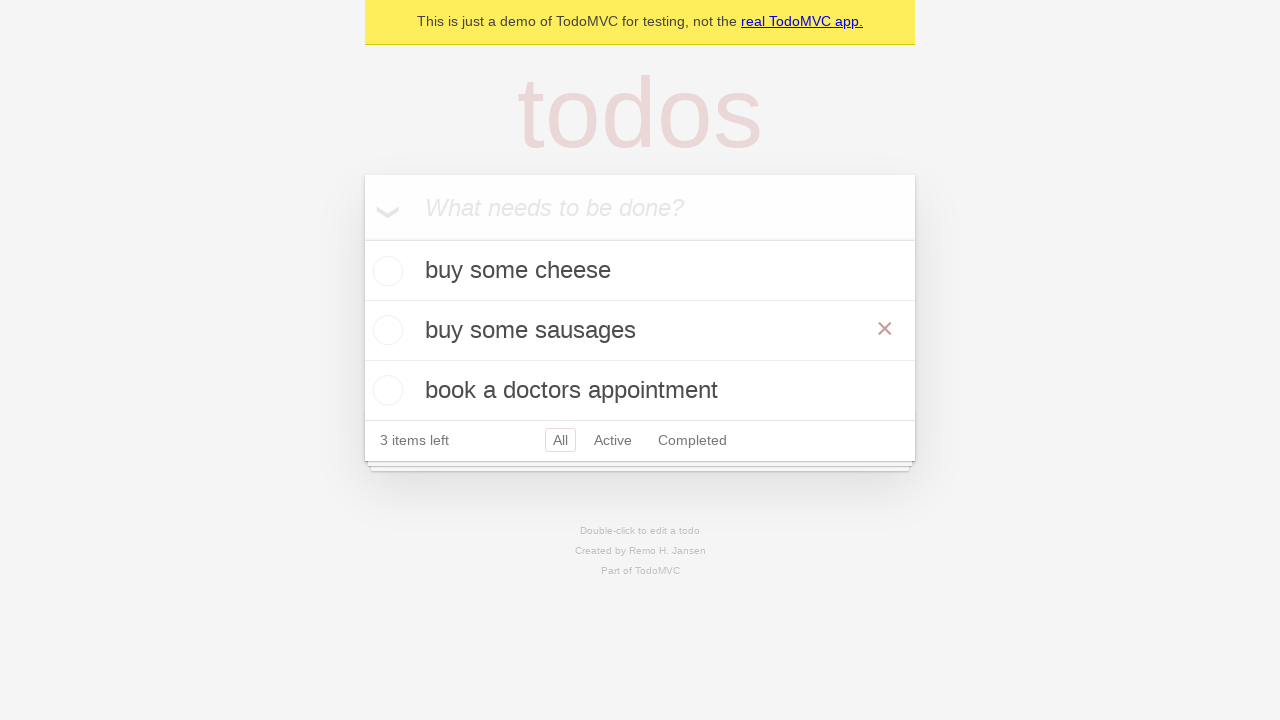